Tests form validation by leaving the "How did you hear about us" field empty

Starting URL: https://politrip.com/account/sign-up

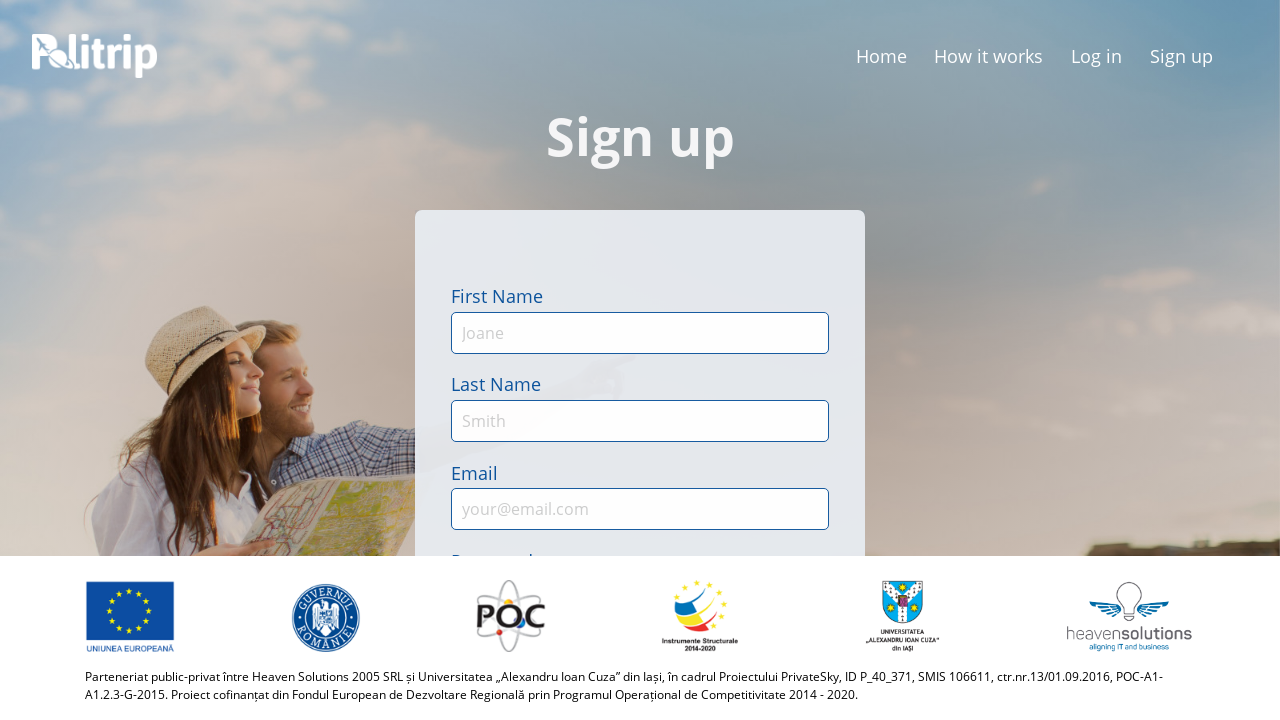

Filled first name field with 'Maria' on input[name='first-name']
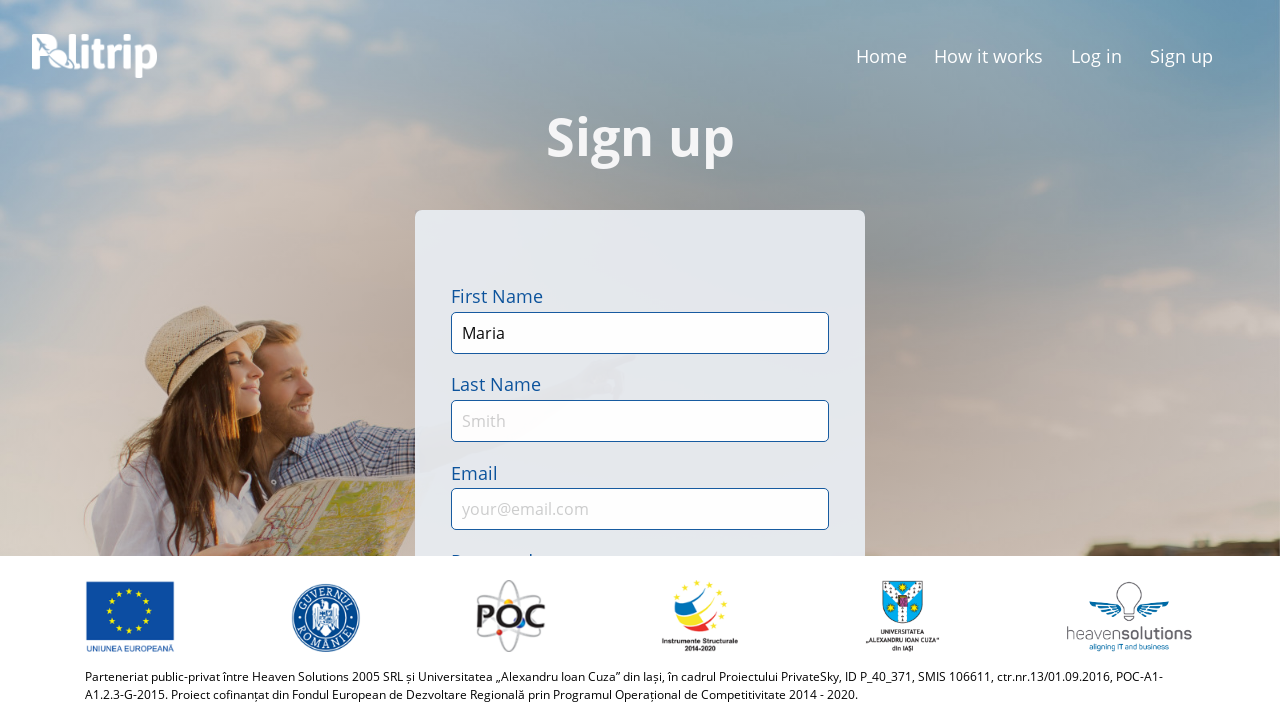

Filled last name field with 'Samson' on input[name='last-name']
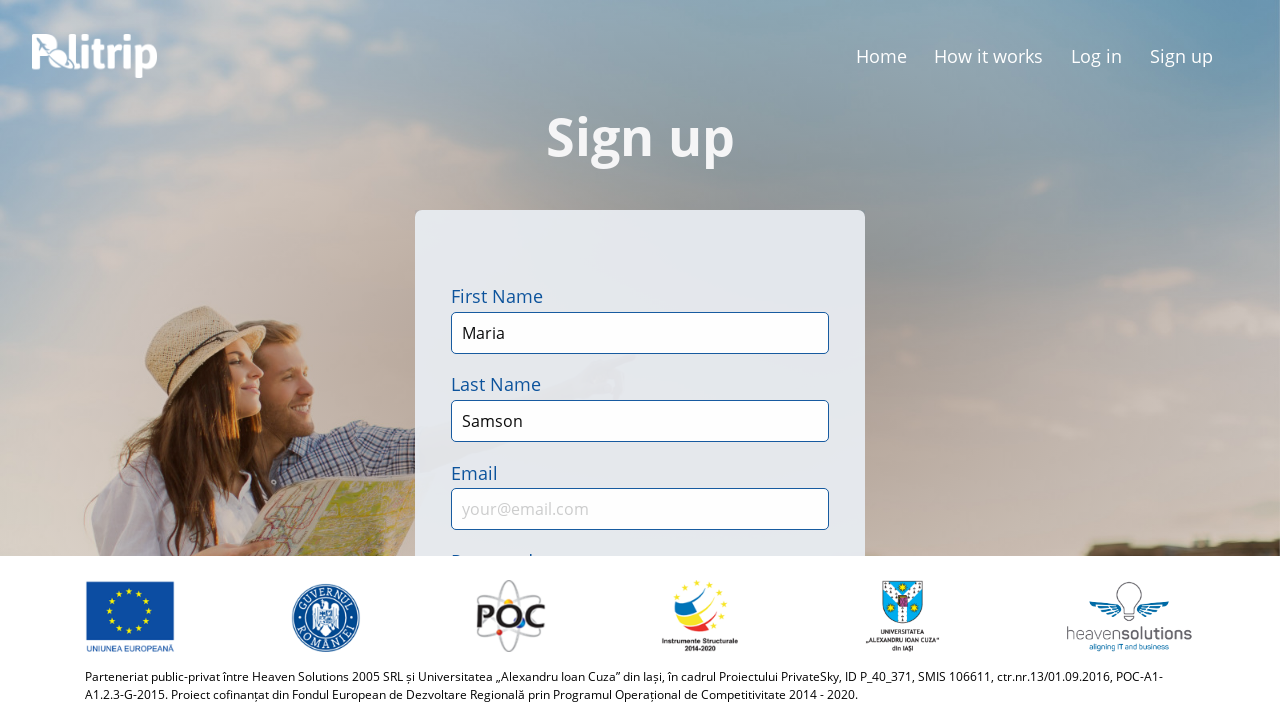

Filled email field with 'samson.mary@example.com' on input[name='email']
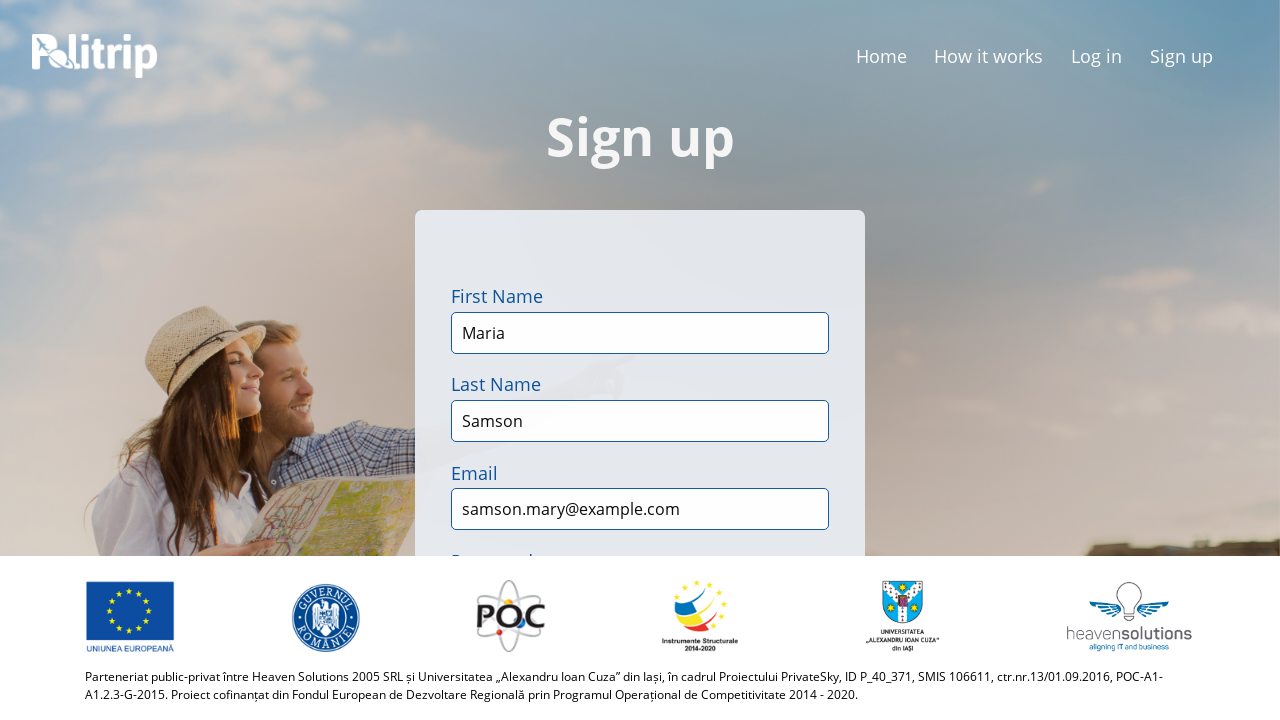

Filled password field with 'Samson1997' on #sign-up-password-input
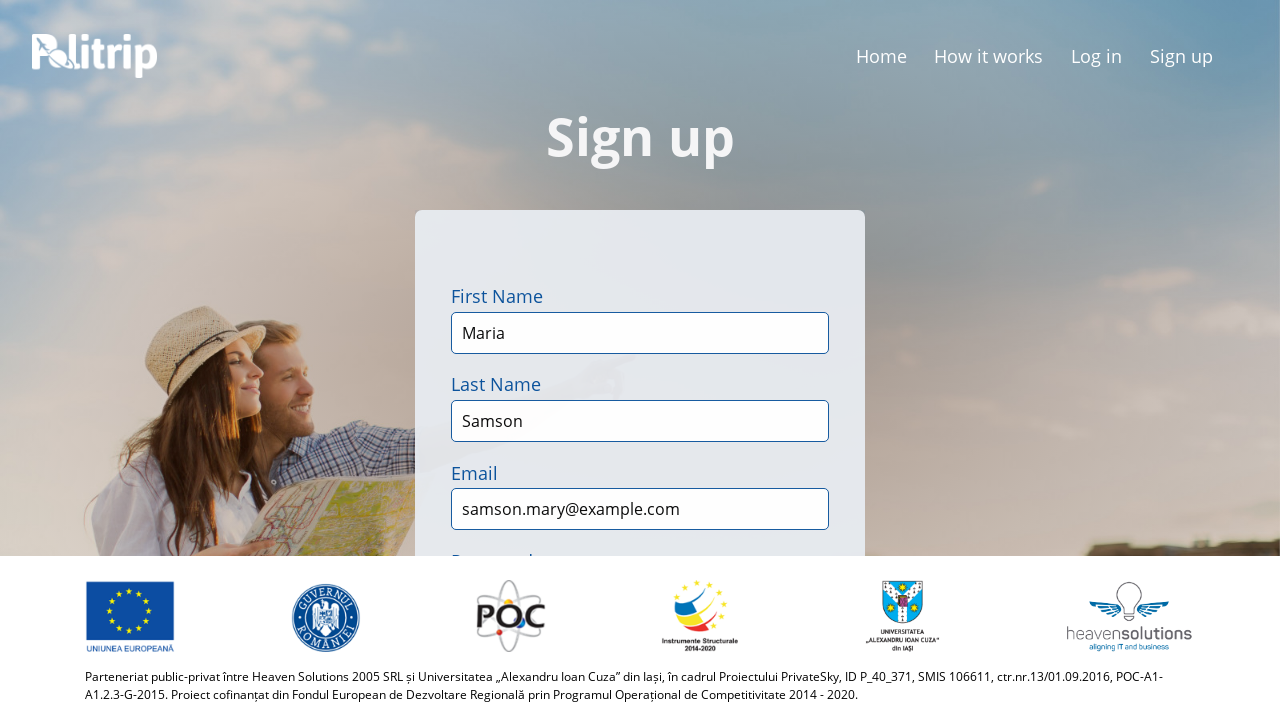

Filled confirm password field with 'Samson1997' on #sign-up-confirm-password-input
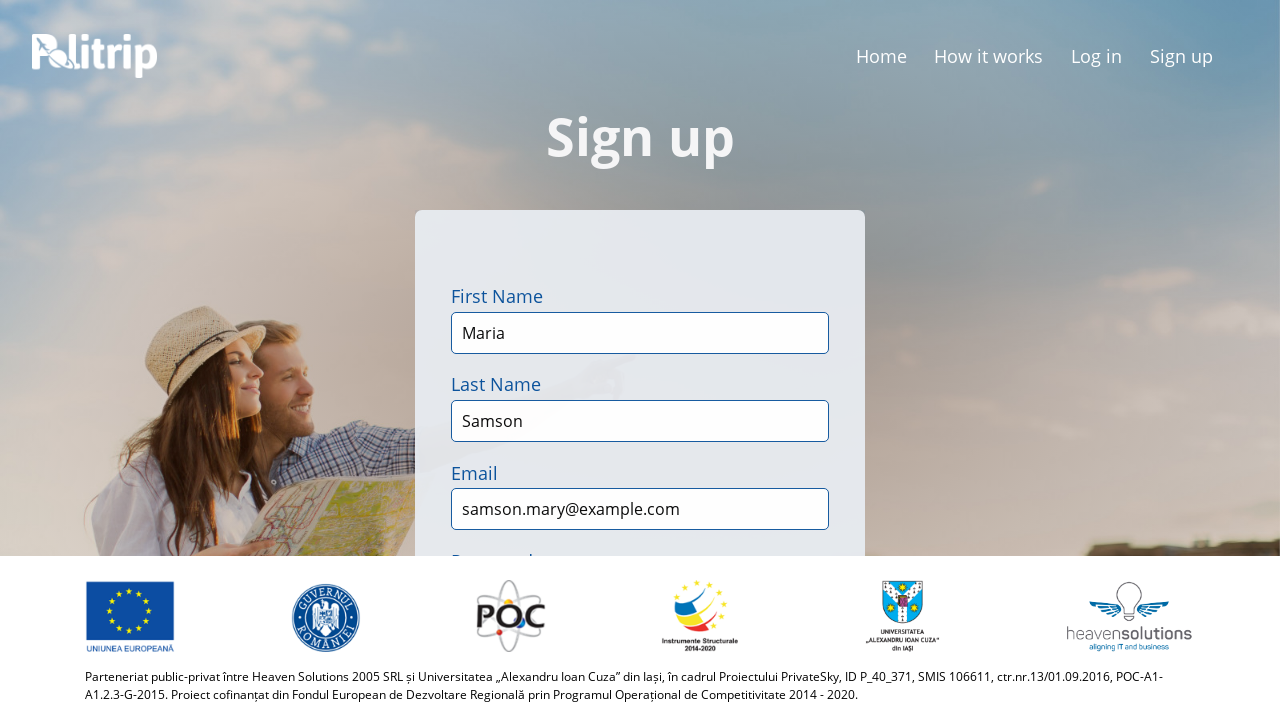

Clicked submit button without filling 'How did you hear about us' field to test form validation at (640, 360) on button[type='submit']
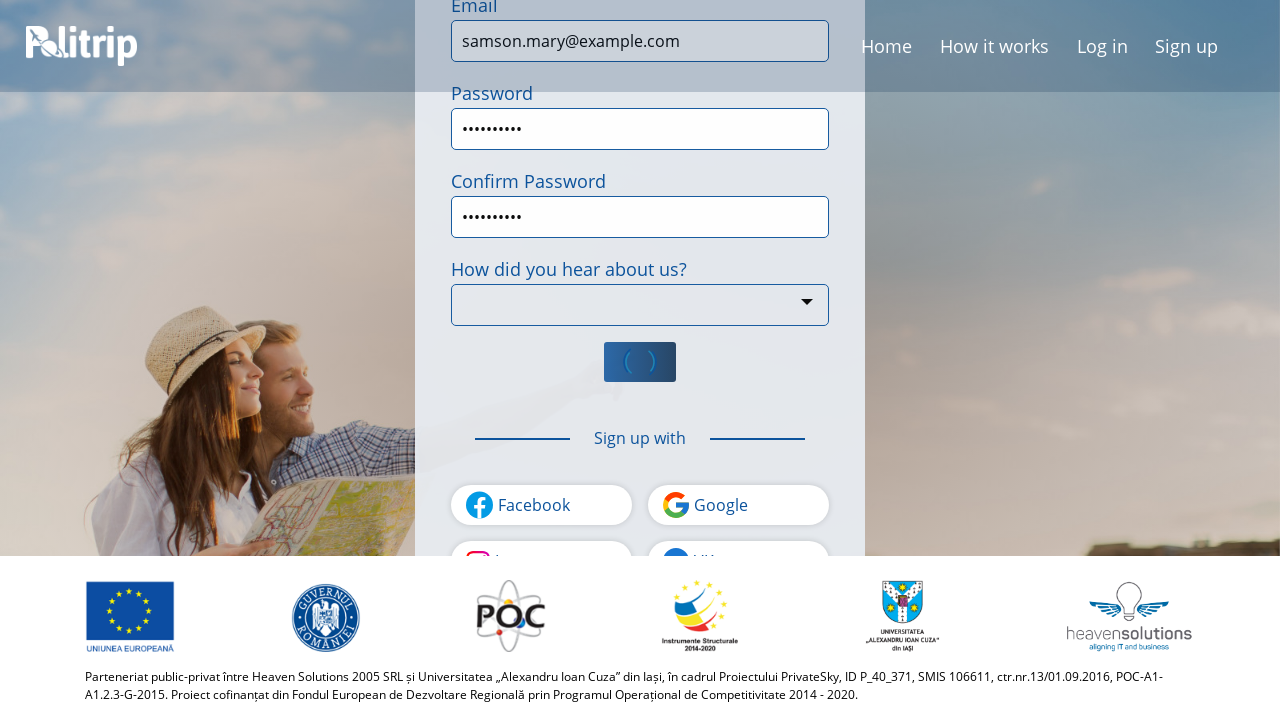

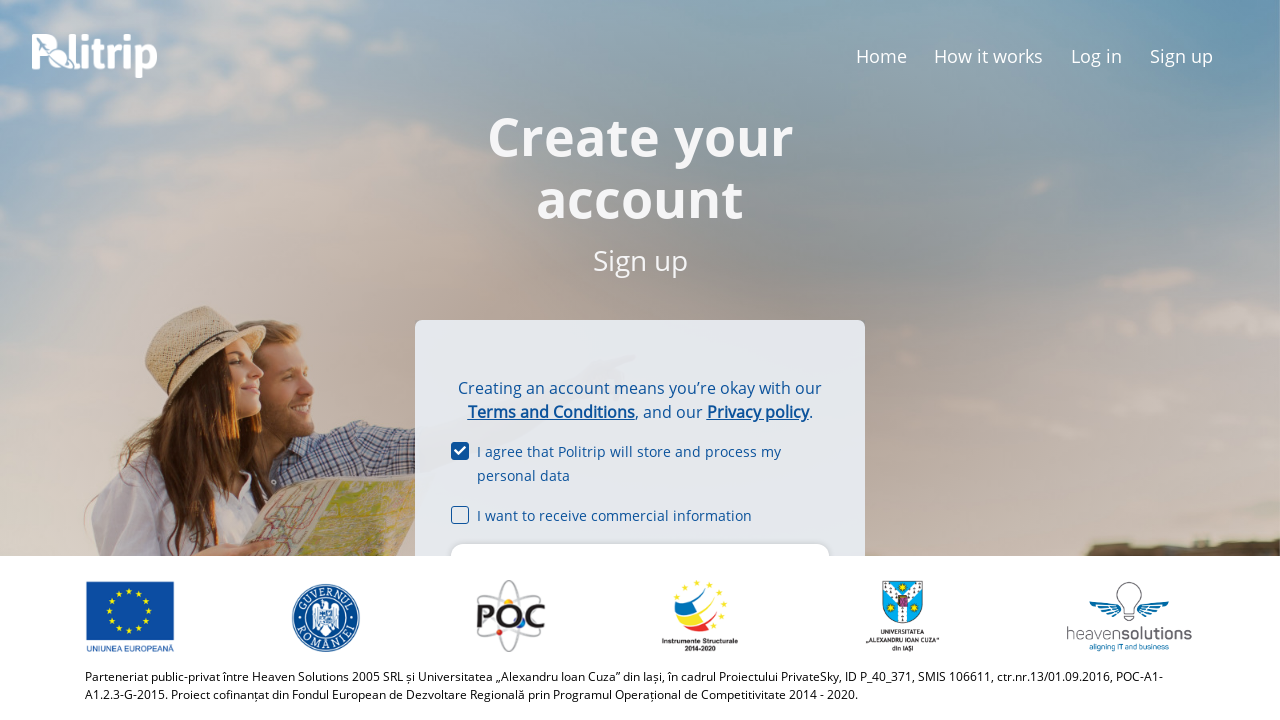